Tests keyboard key press functionality by sending SPACE and TAB keys to a page element and verifying the page displays the correct key that was pressed.

Starting URL: http://the-internet.herokuapp.com/key_presses

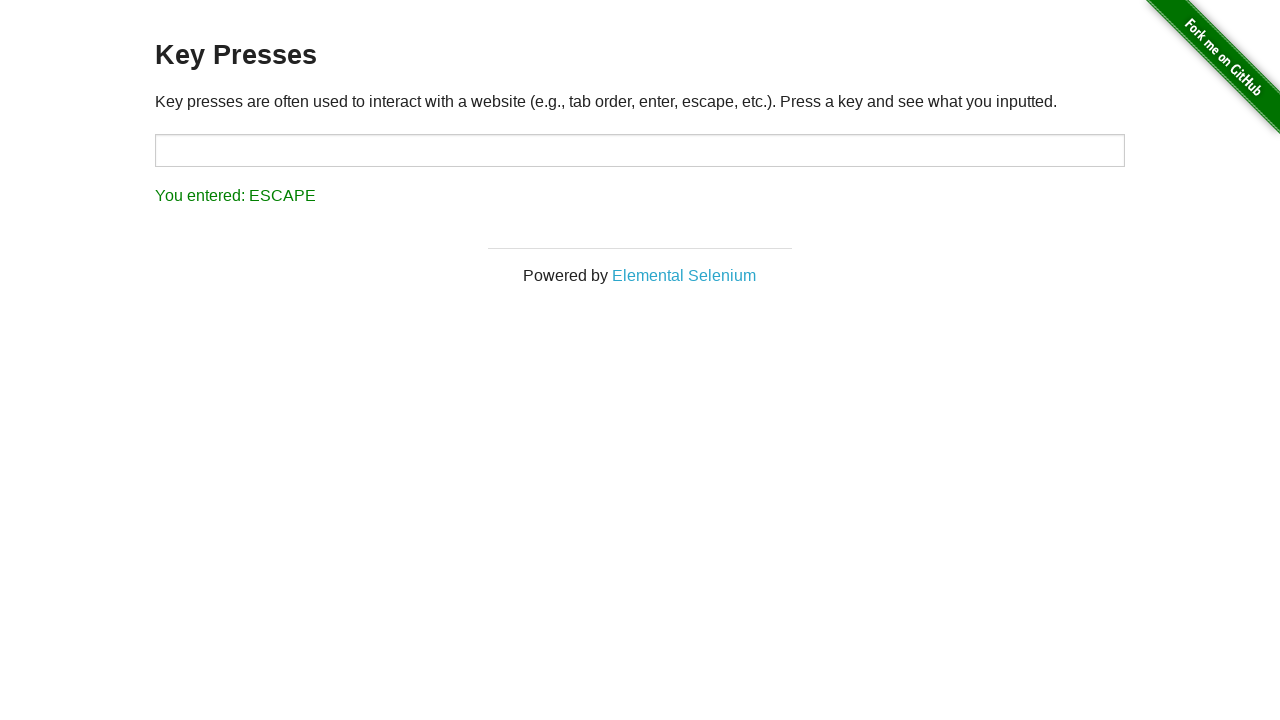

Pressed SPACE key on example element on .example
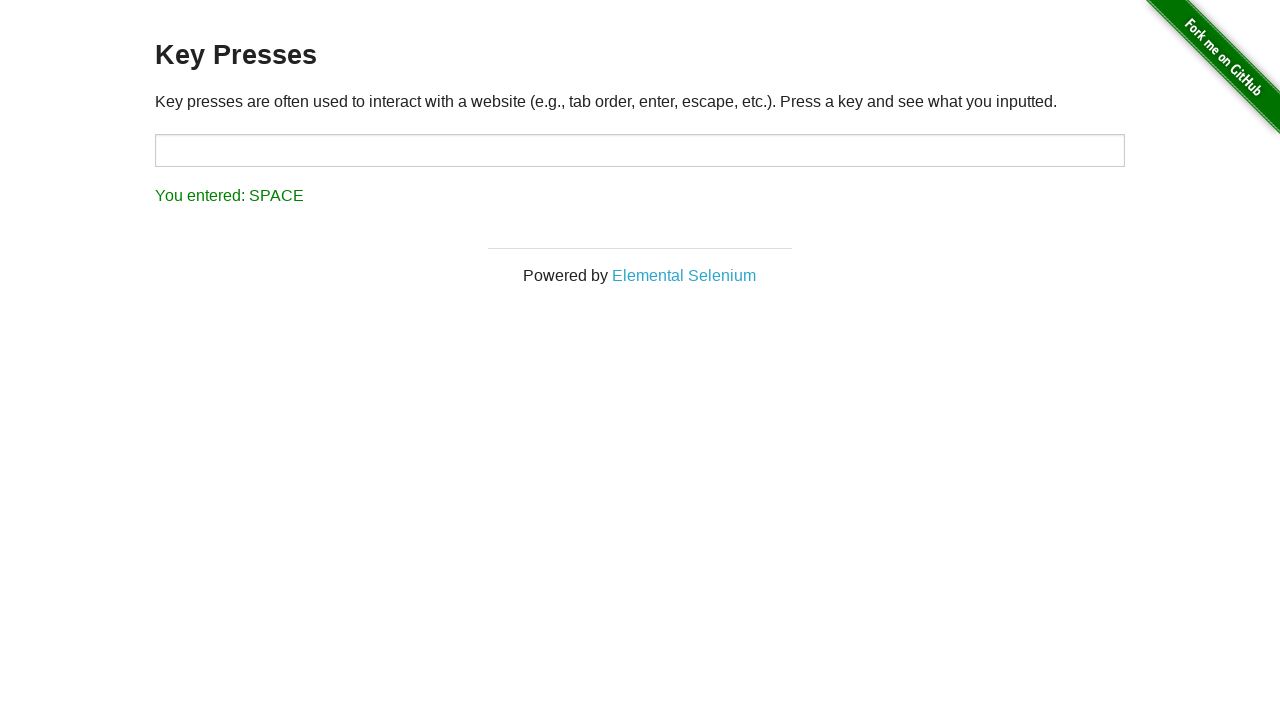

Result element loaded after SPACE key press
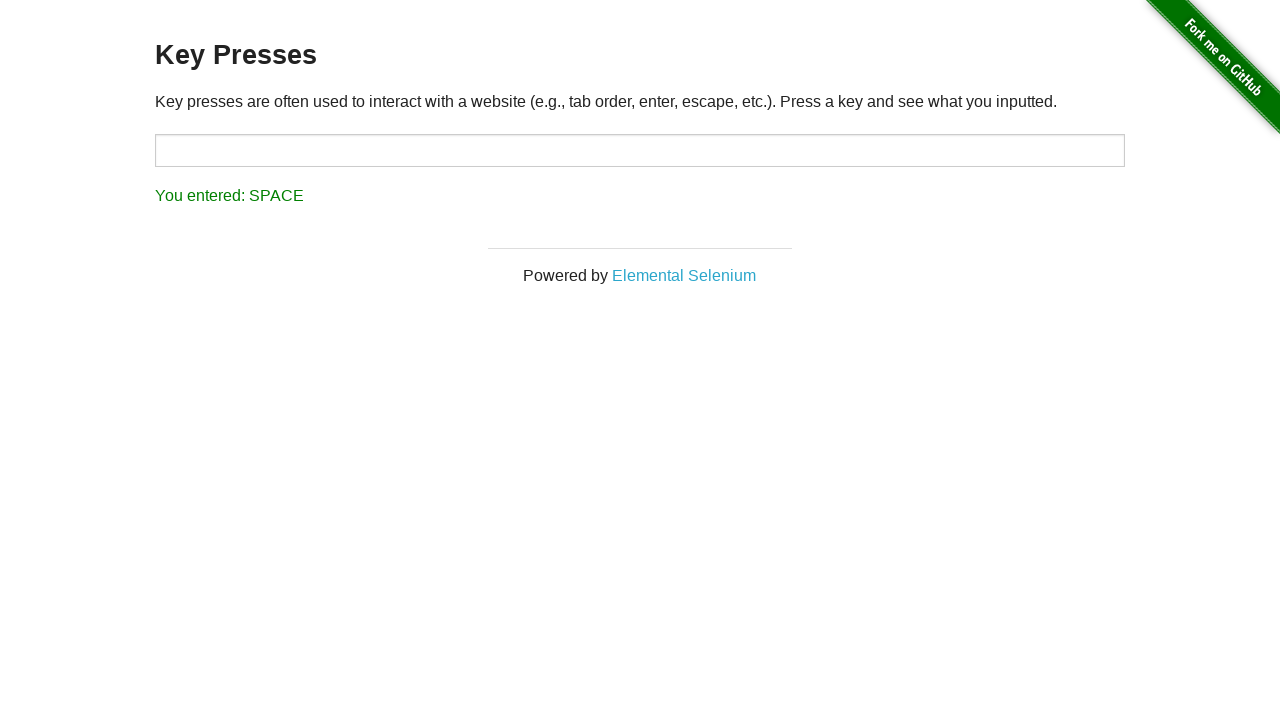

Verified result text shows 'You entered: SPACE'
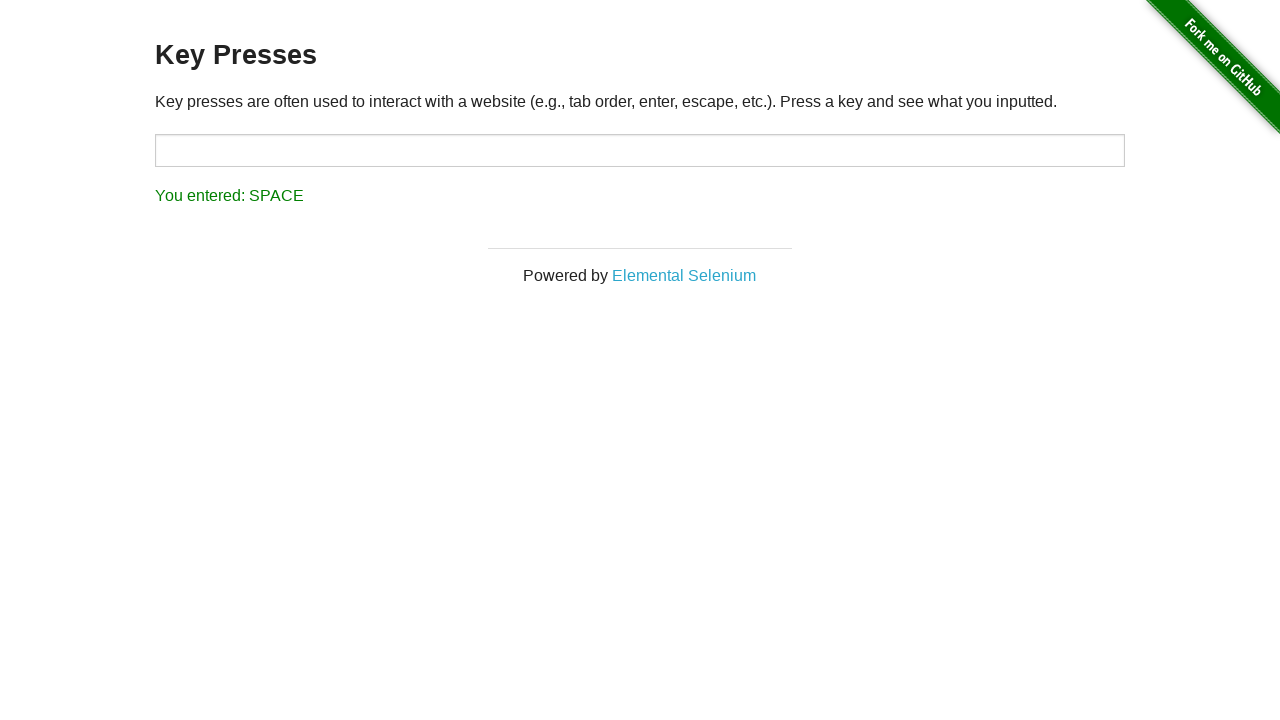

Pressed TAB key using keyboard
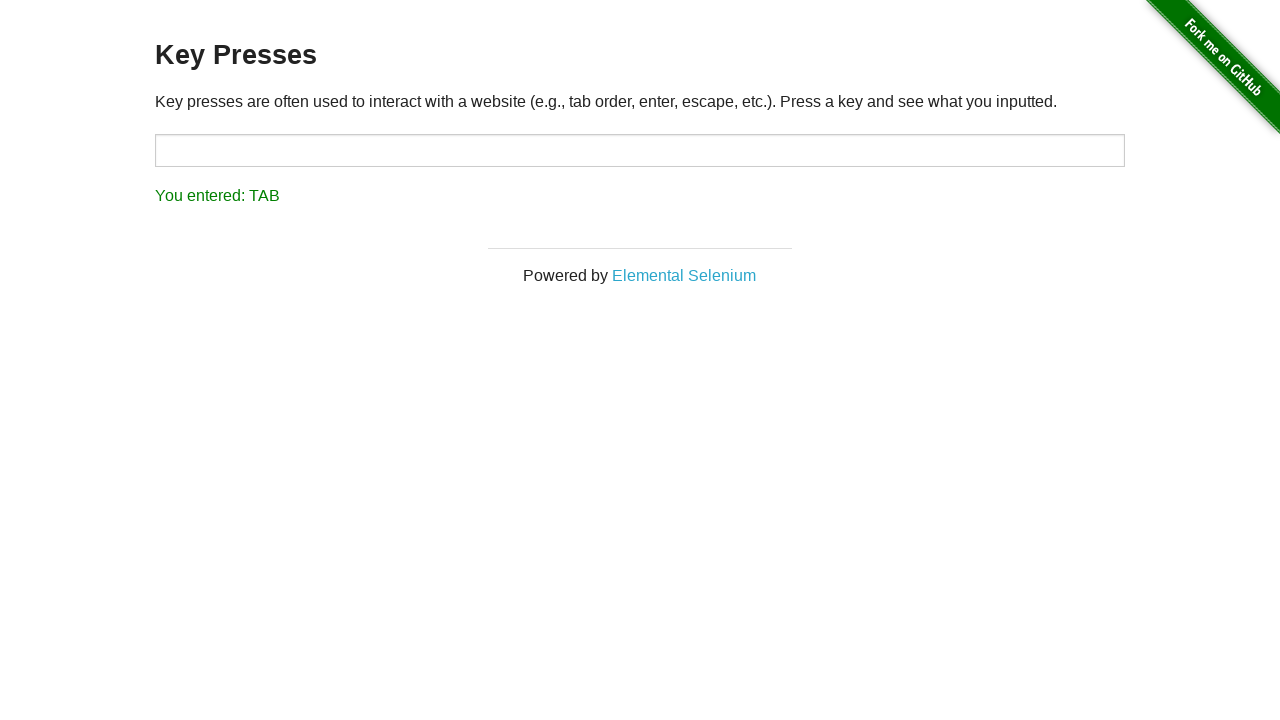

Verified result text shows 'You entered: TAB'
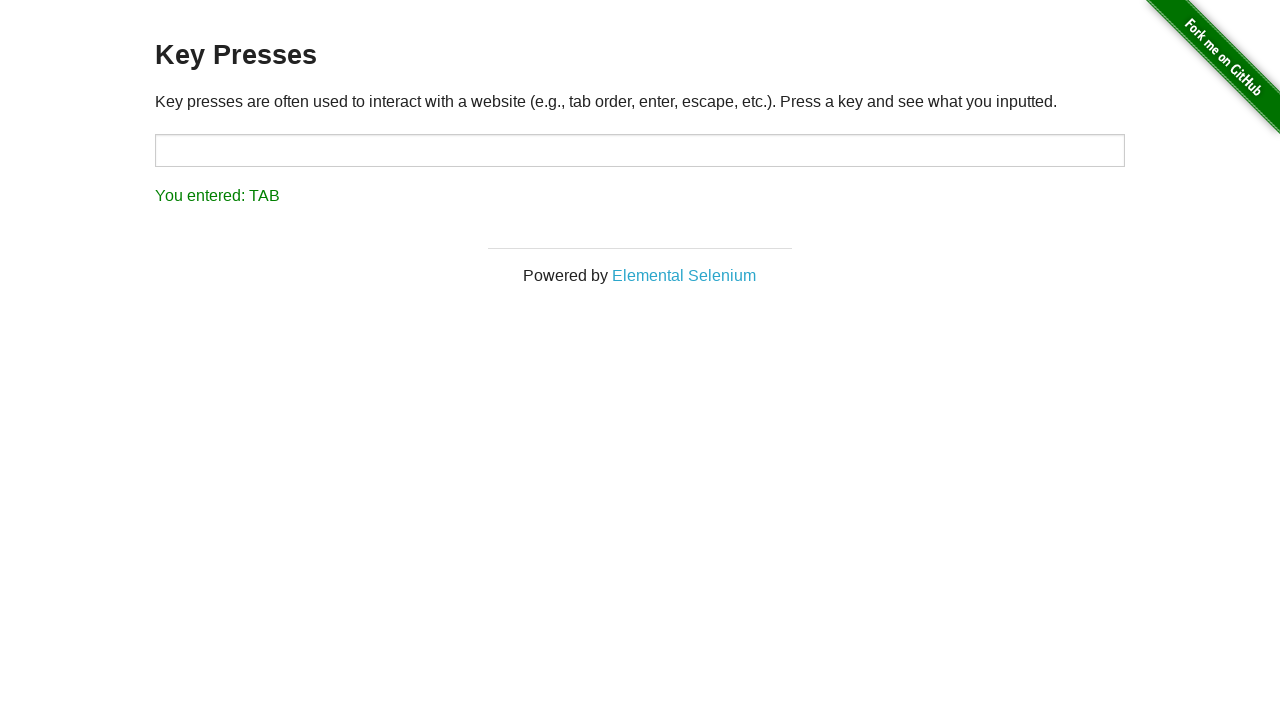

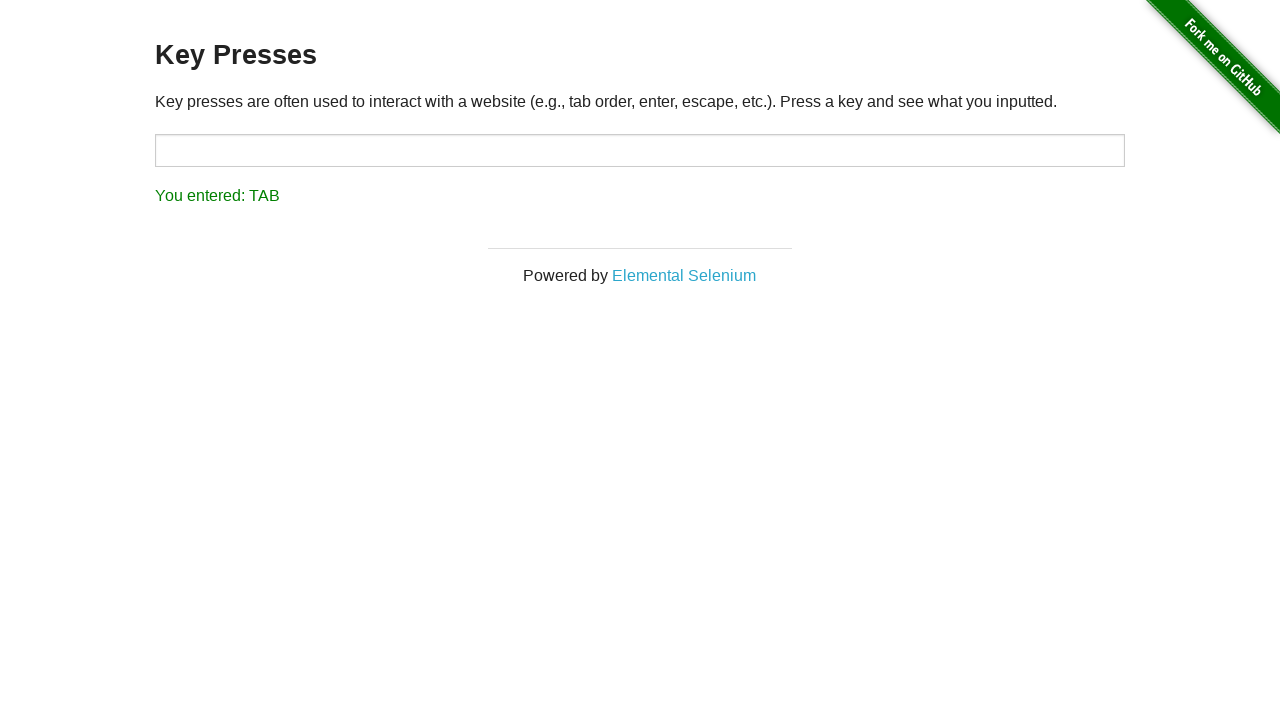